Tests dropdown functionality by navigating to the Dropdown page and selecting an option by index

Starting URL: https://practice.cydeo.com/

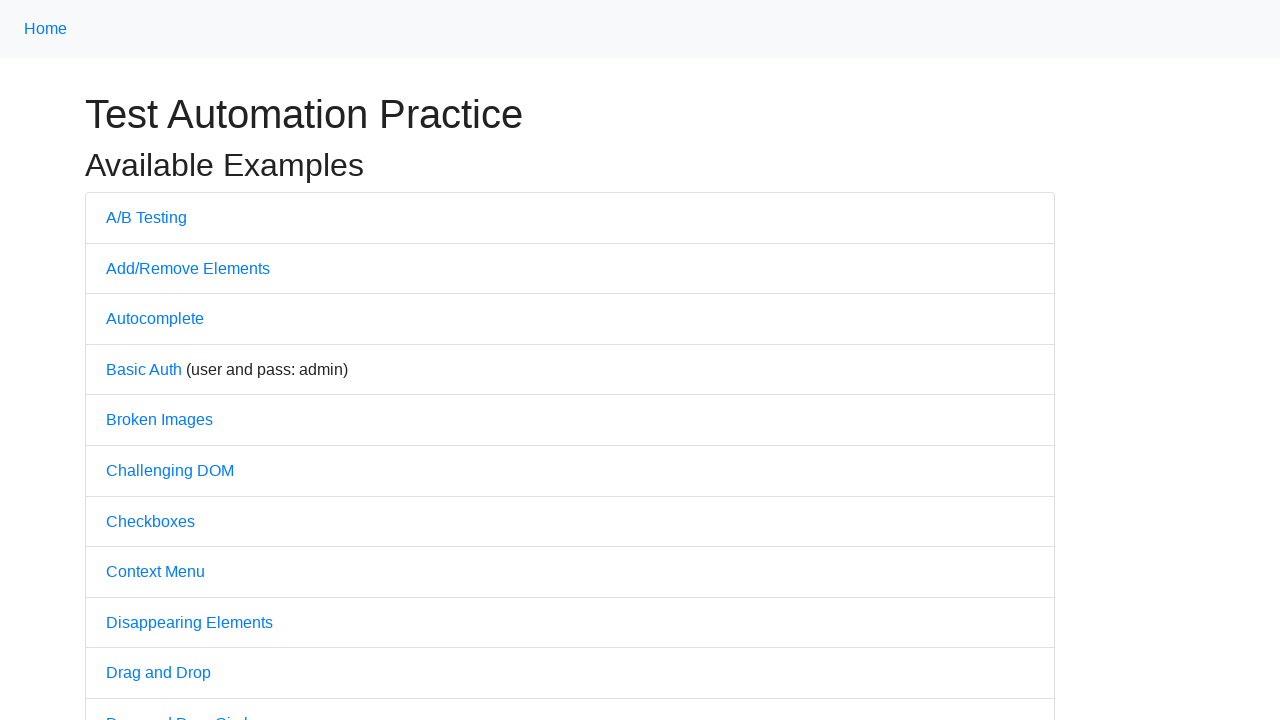

Clicked on Dropdown link to navigate to dropdown page at (143, 360) on text='Dropdown'
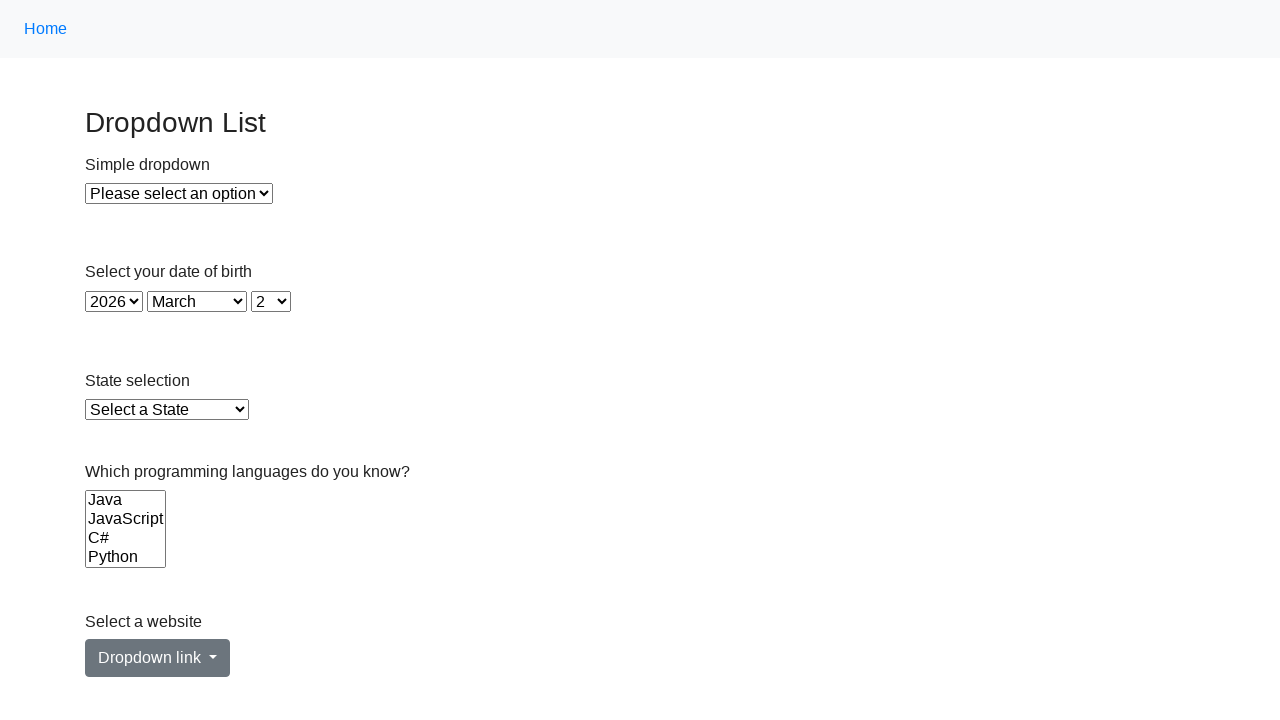

Selected option by index 1 from the dropdown on xpath=//select[@id='dropdown']
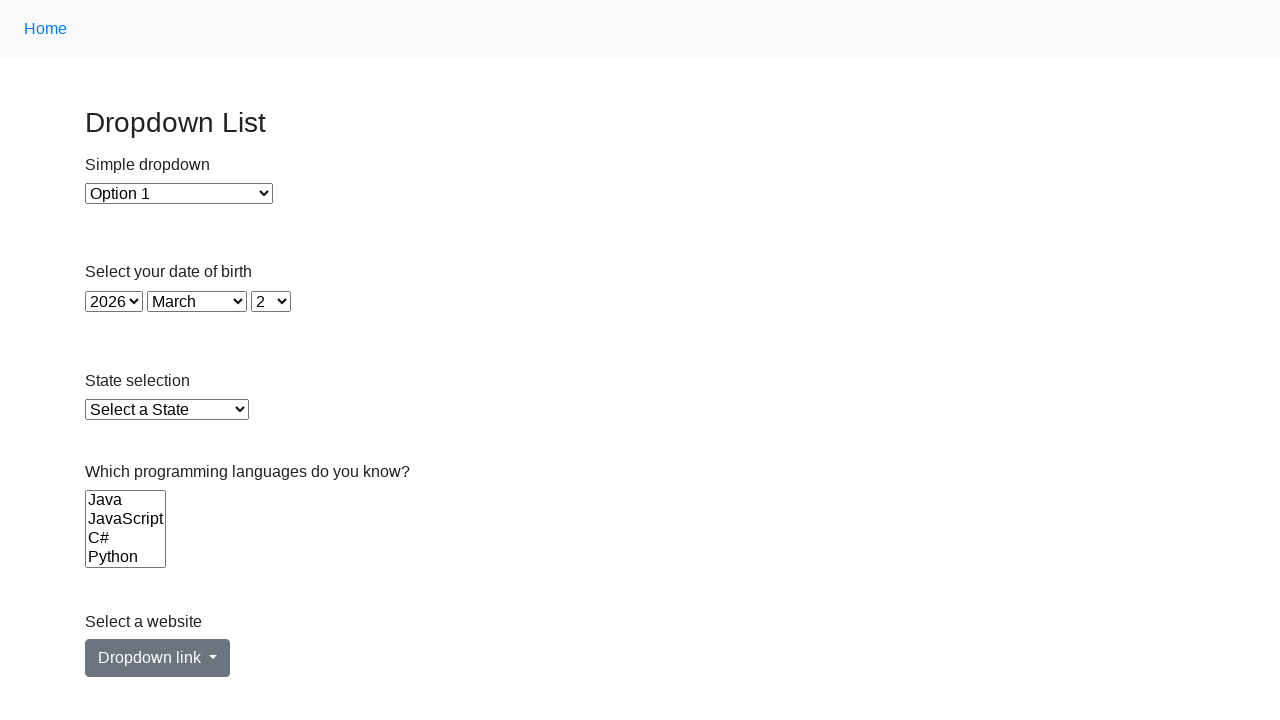

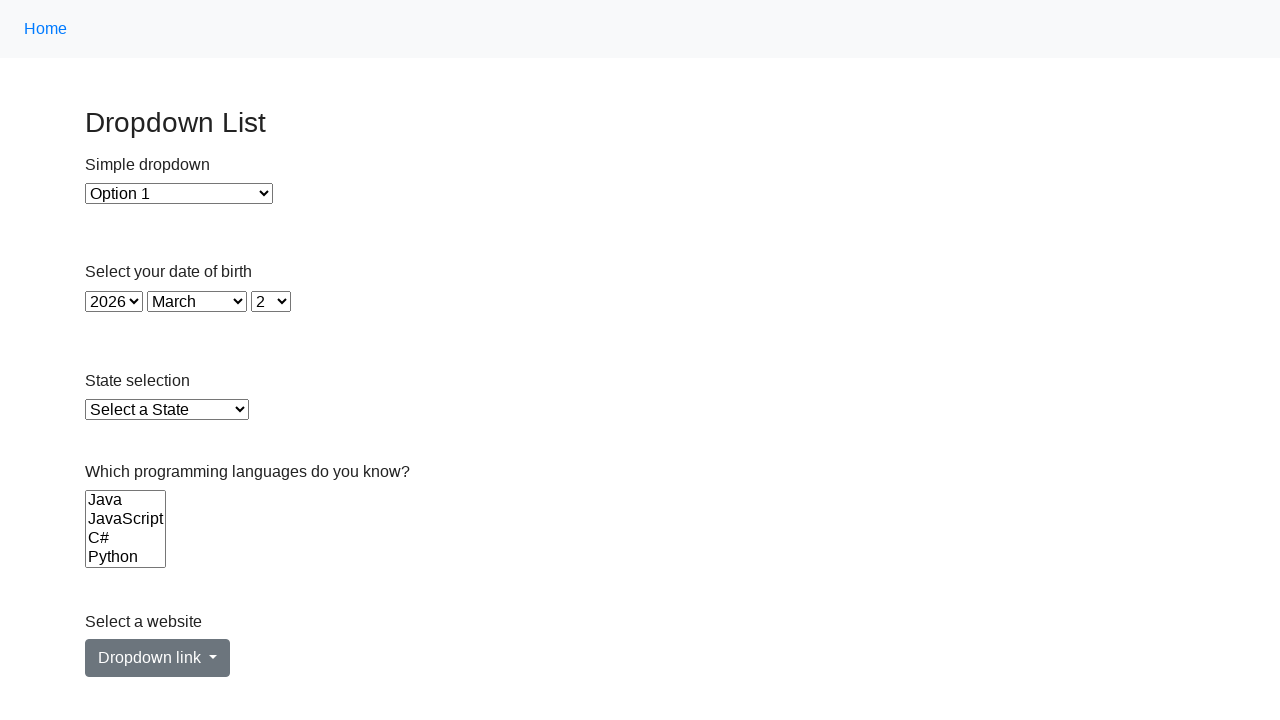